Tests link clicking functionality by finding and clicking a link with specific text content

Starting URL: http://sahitest.com/demo/linkTest.htm

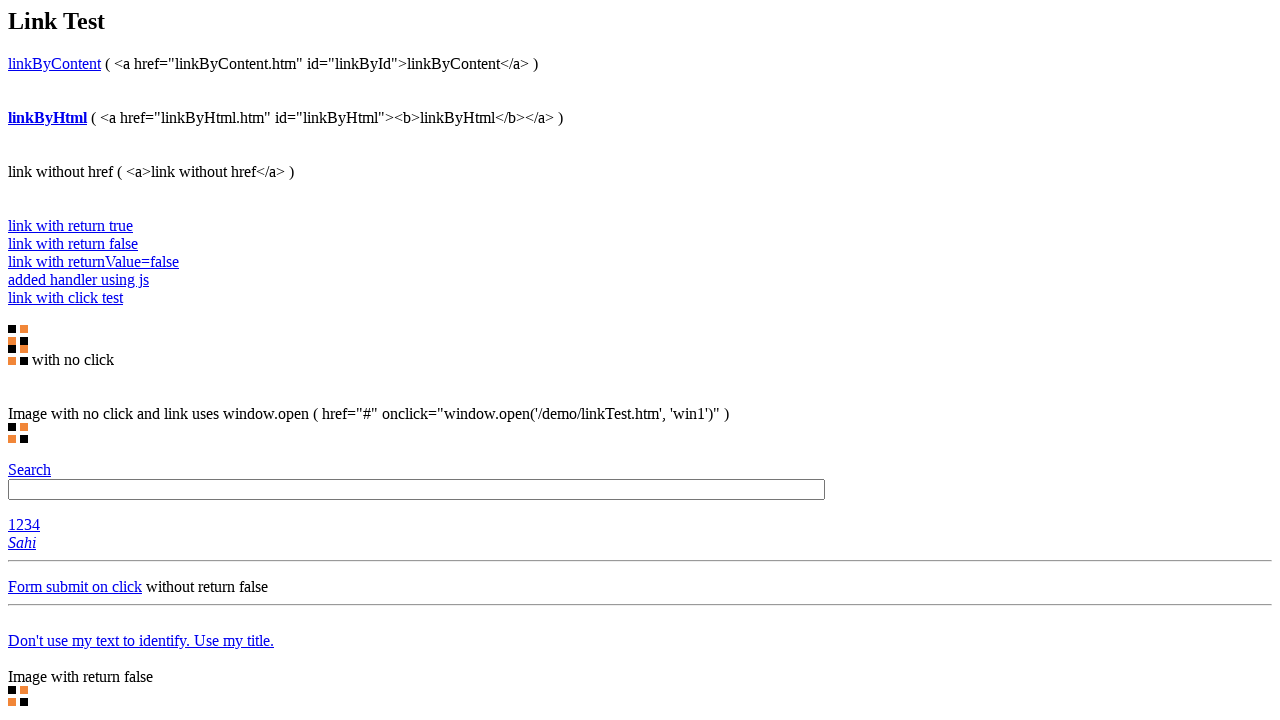

Clicked link with text 'linkByContent' at (54, 63) on text=linkByContent
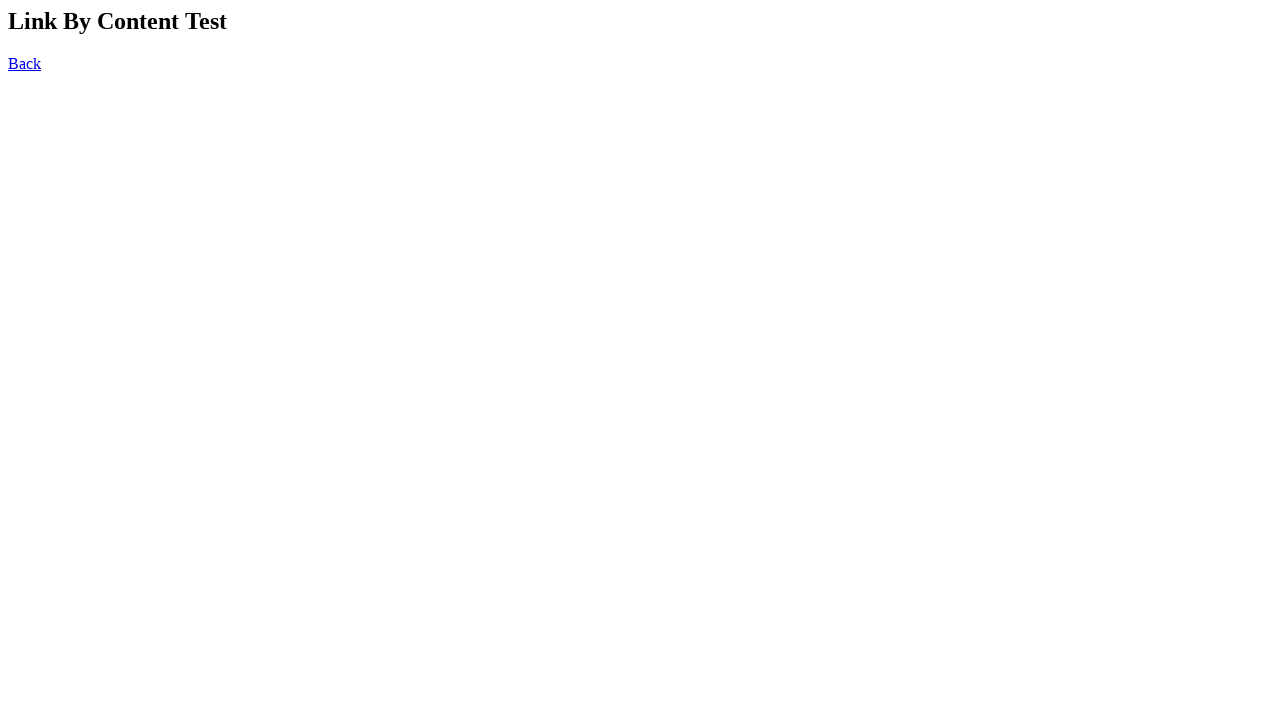

Waited 3 seconds for navigation or action to complete
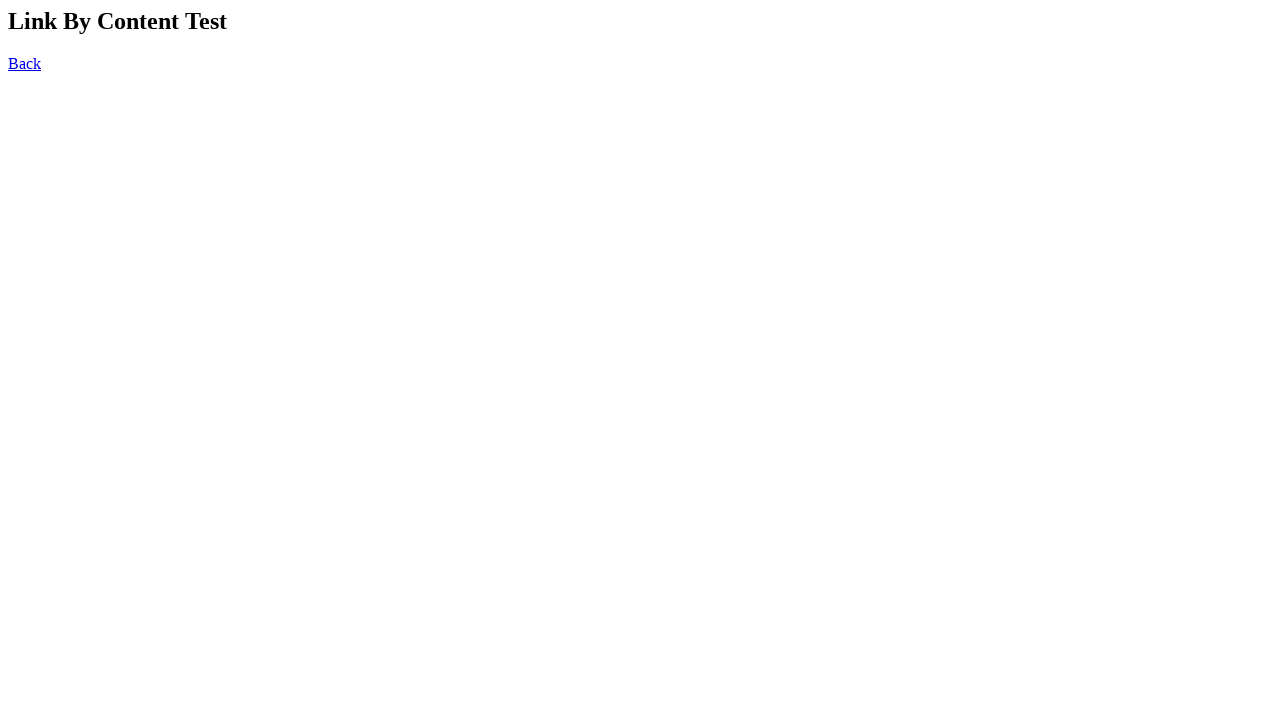

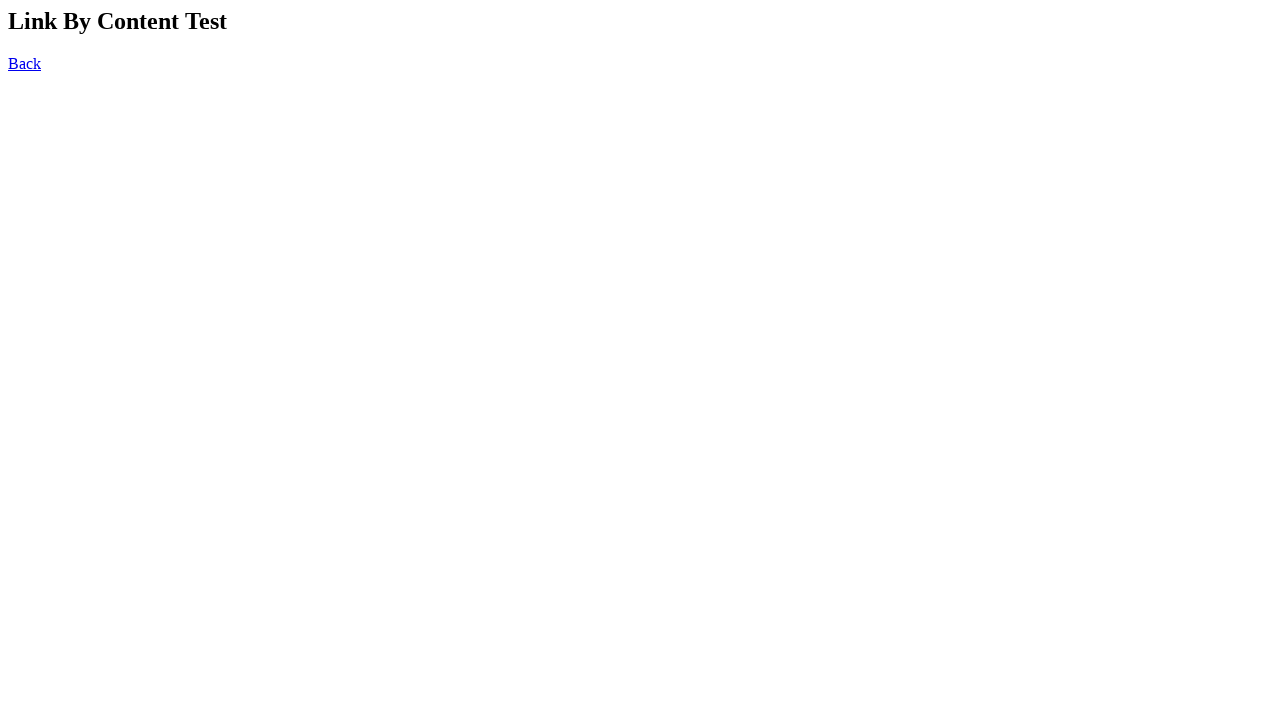